Navigates to a football statistics website and clicks the "All matches" button to display match data in a table format

Starting URL: https://www.adamchoi.co.uk/overs/detailed

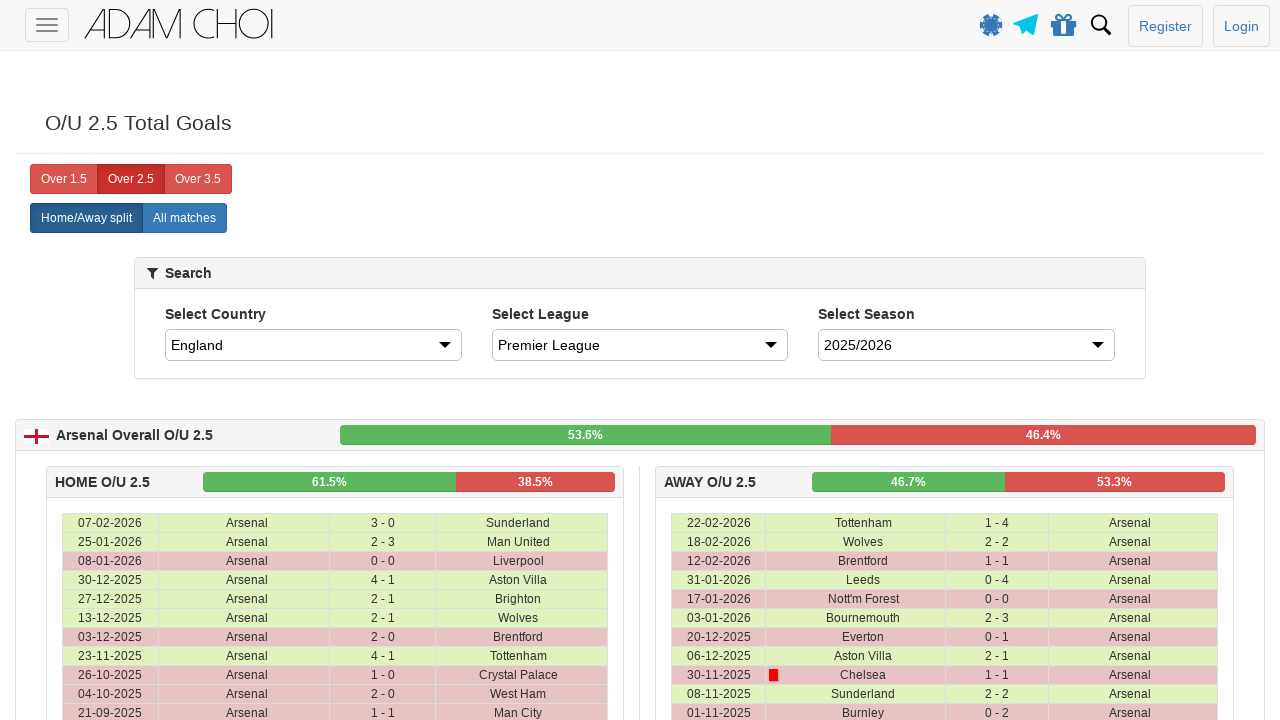

Navigated to football statistics website
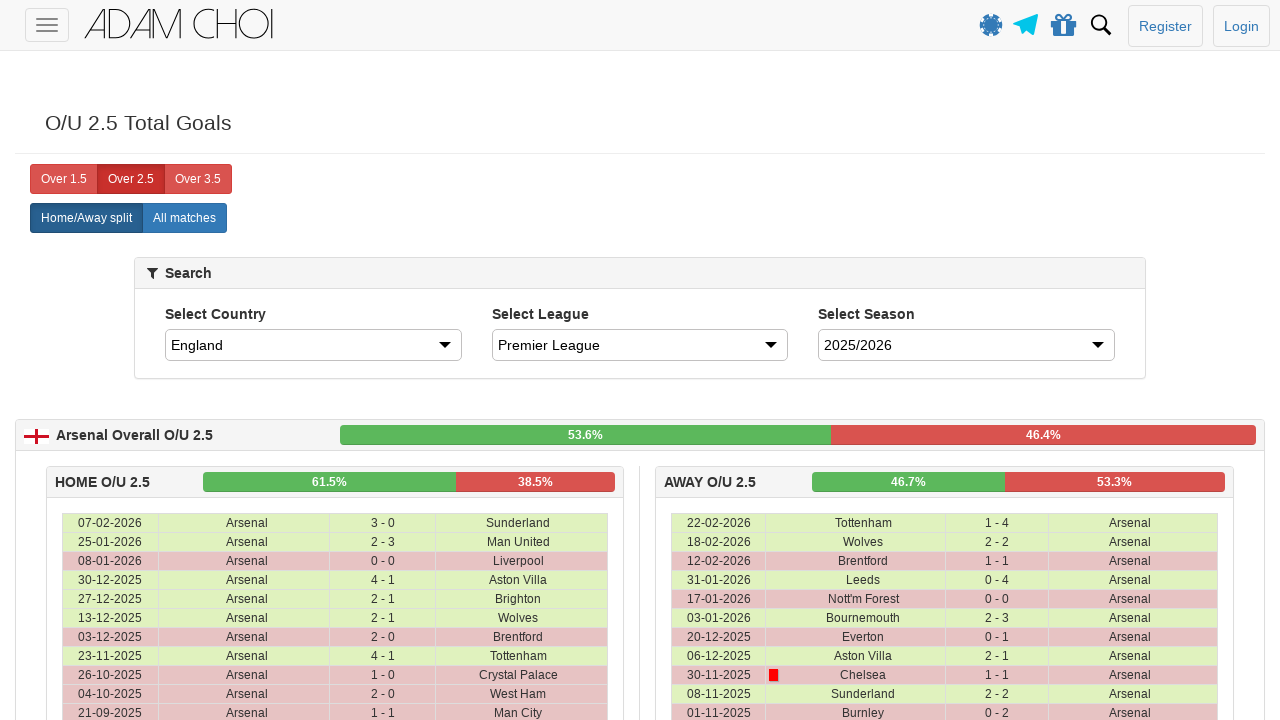

Clicked 'All matches' button to display match data at (184, 218) on xpath=//label[@analytics-event="All matches"]
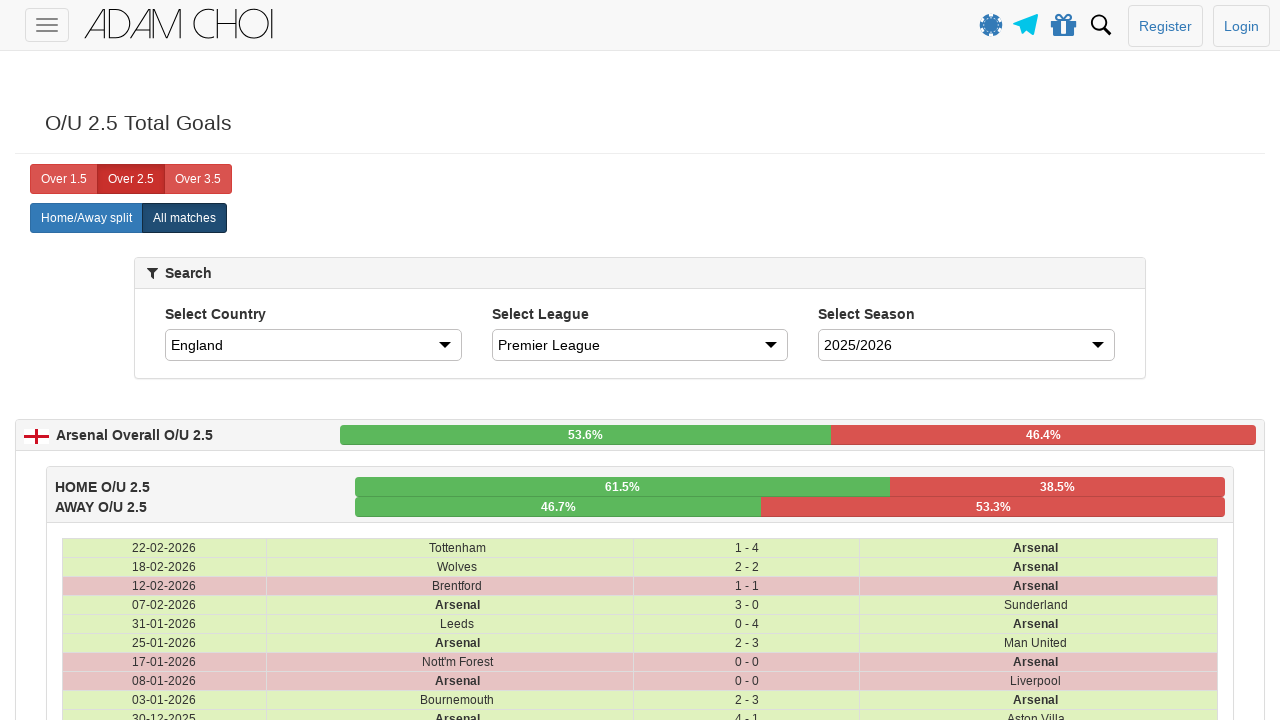

Match data table loaded with rows
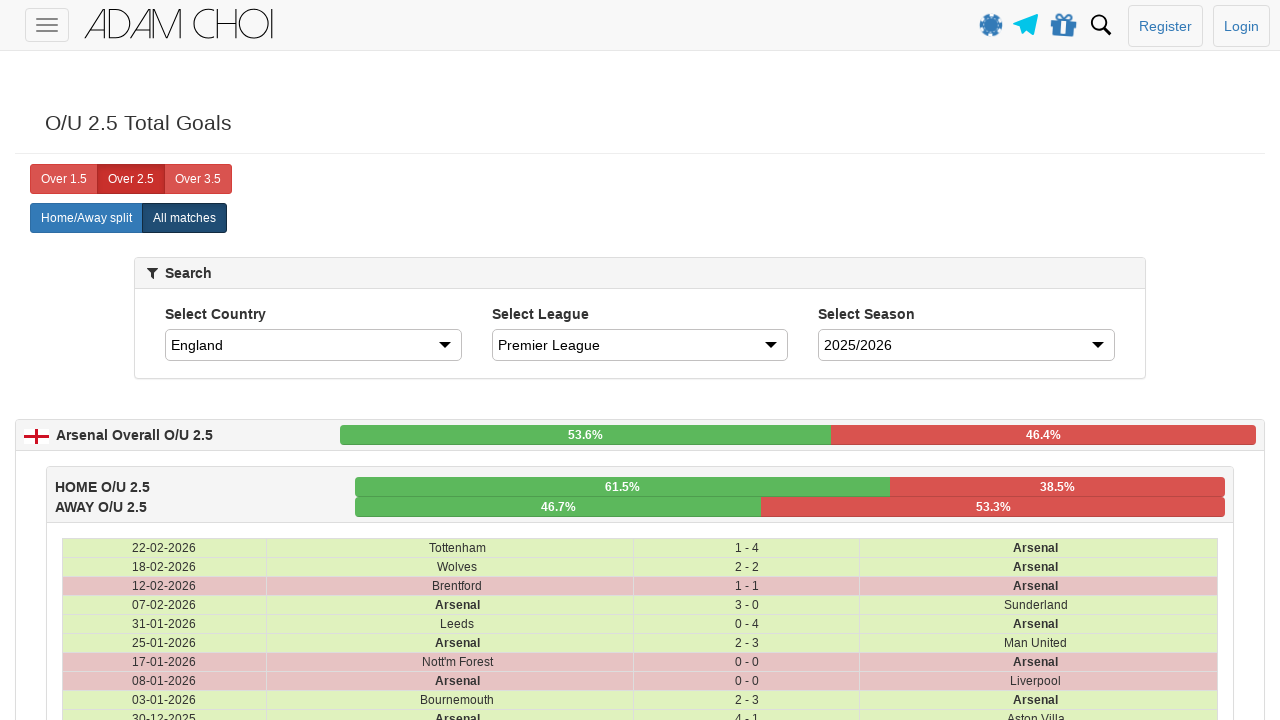

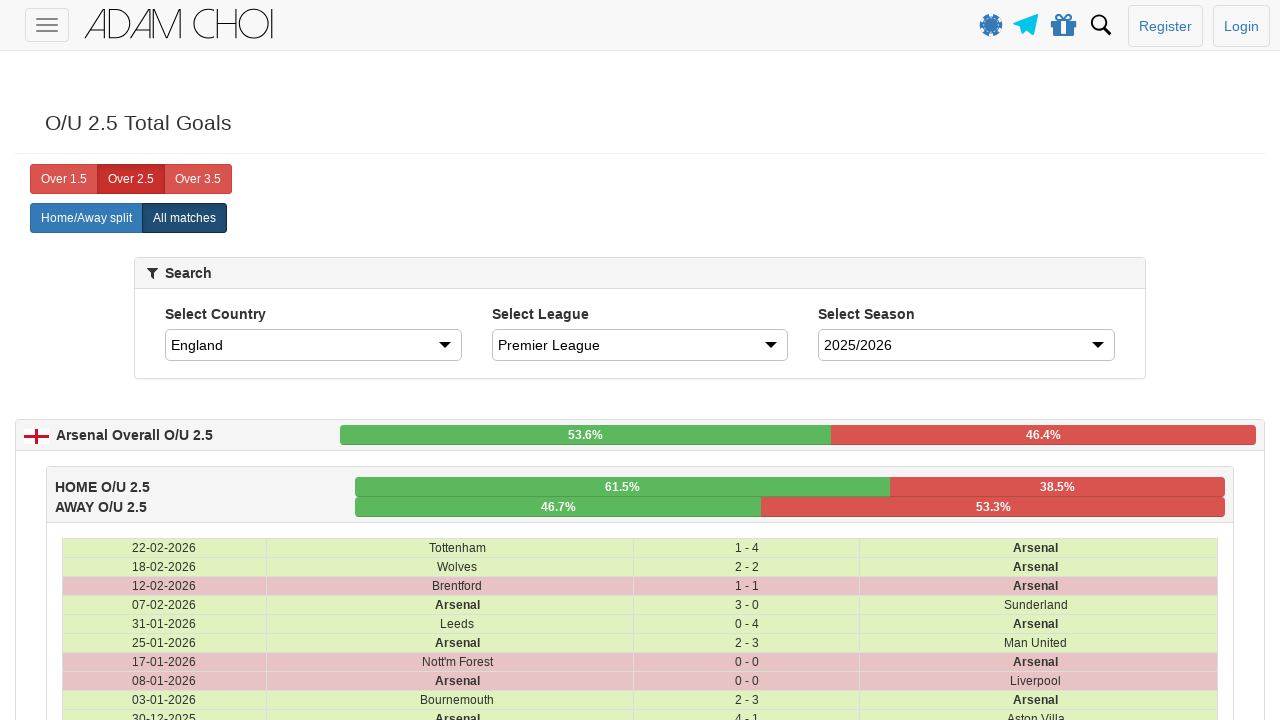